Tests input field using CSS selector by entering text and submitting with Enter key

Starting URL: https://www.qa-practice.com/elements/input/simple

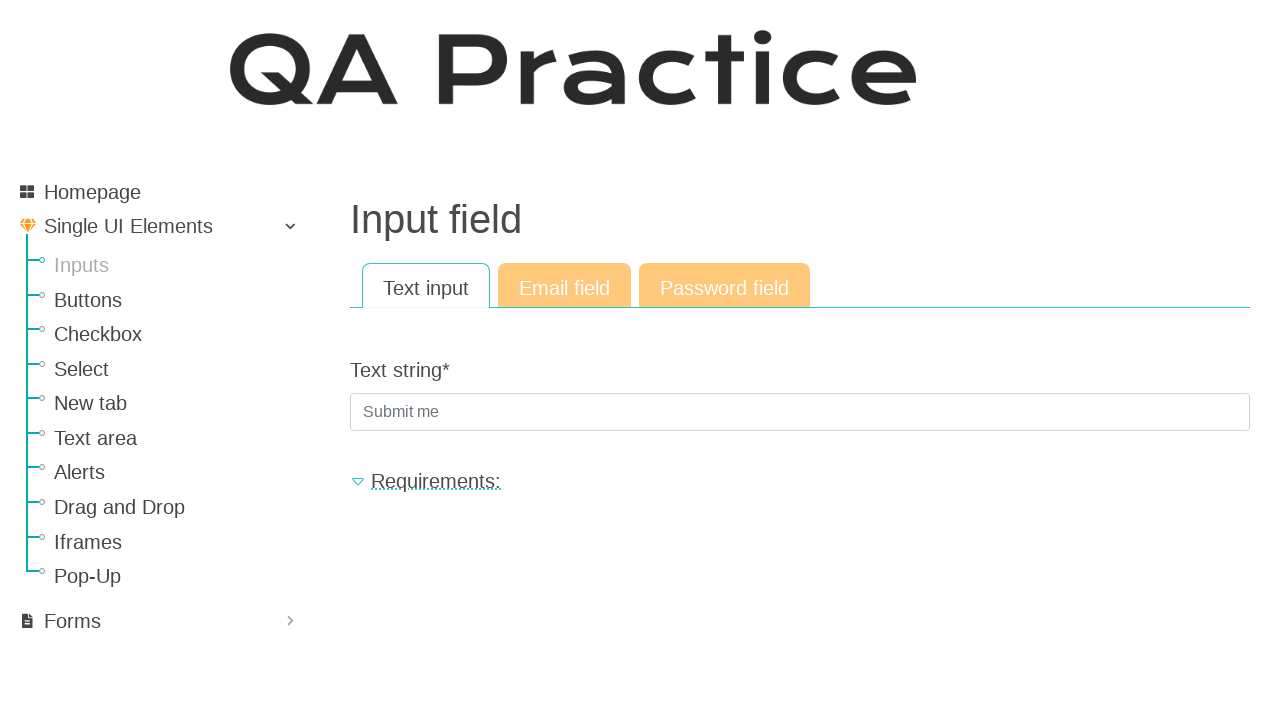

Filled input field with 'input_data' using CSS selector on .form-control
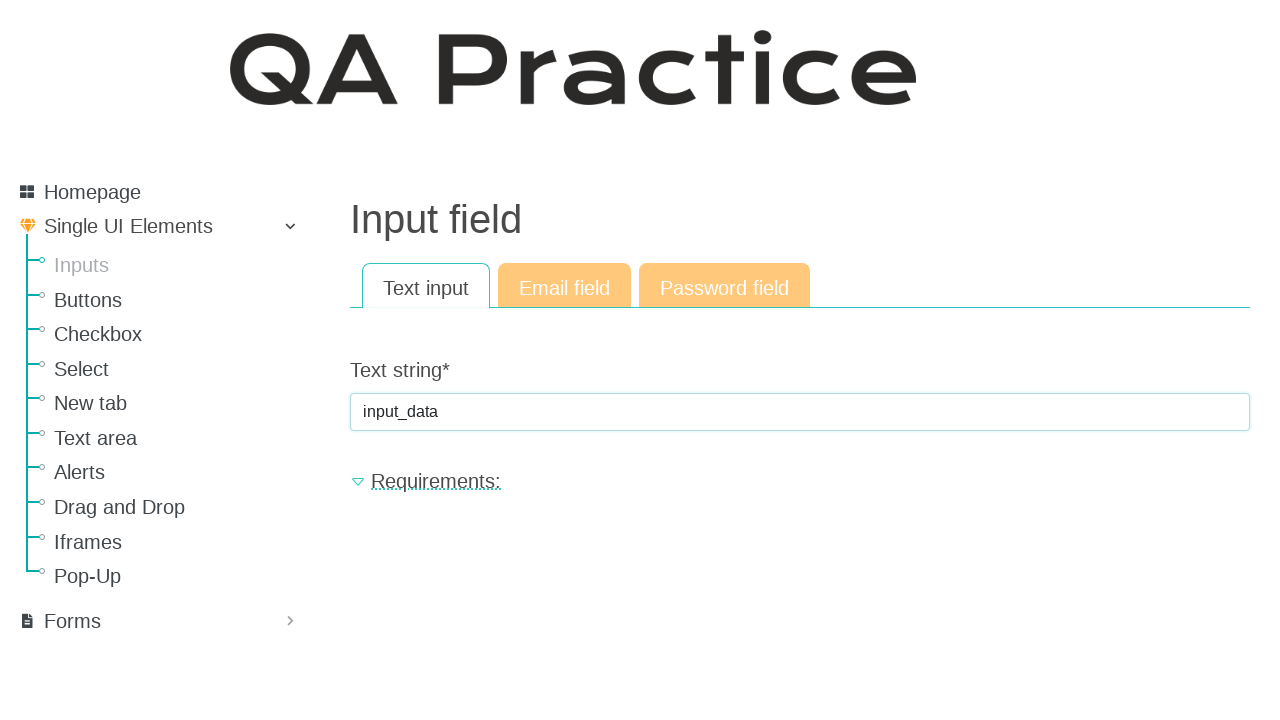

Pressed Enter key to submit the form on .form-control
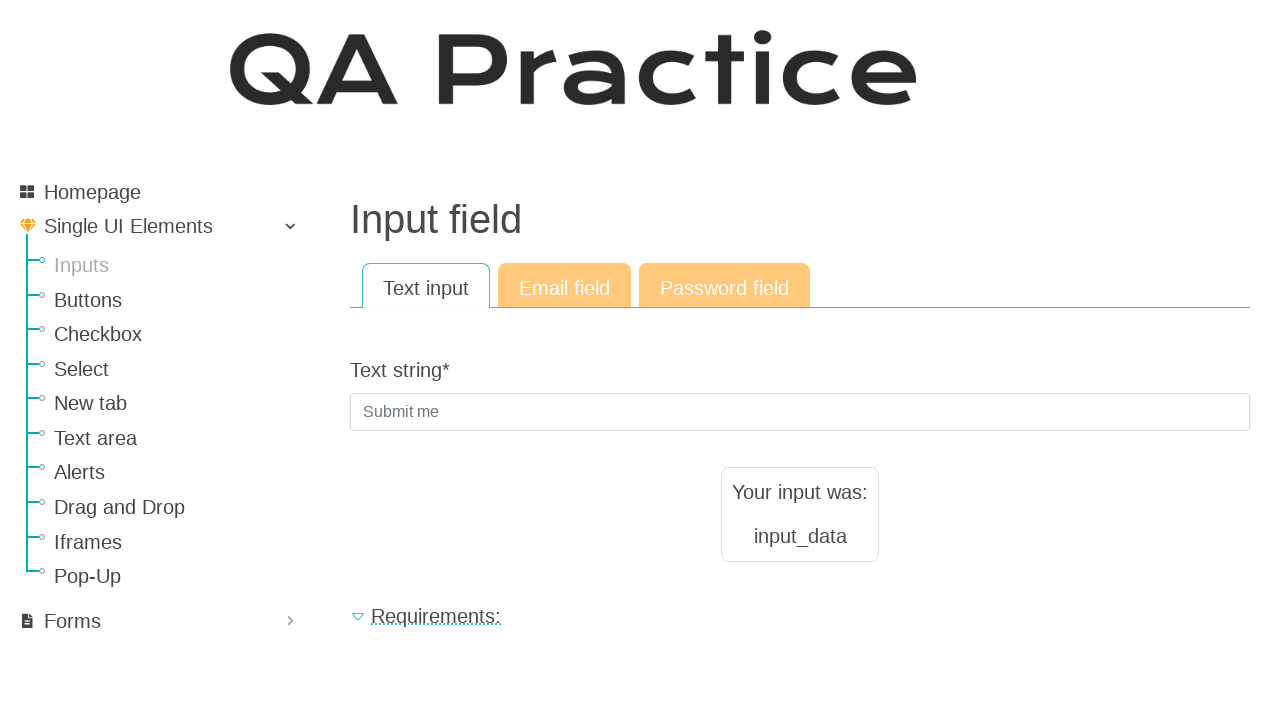

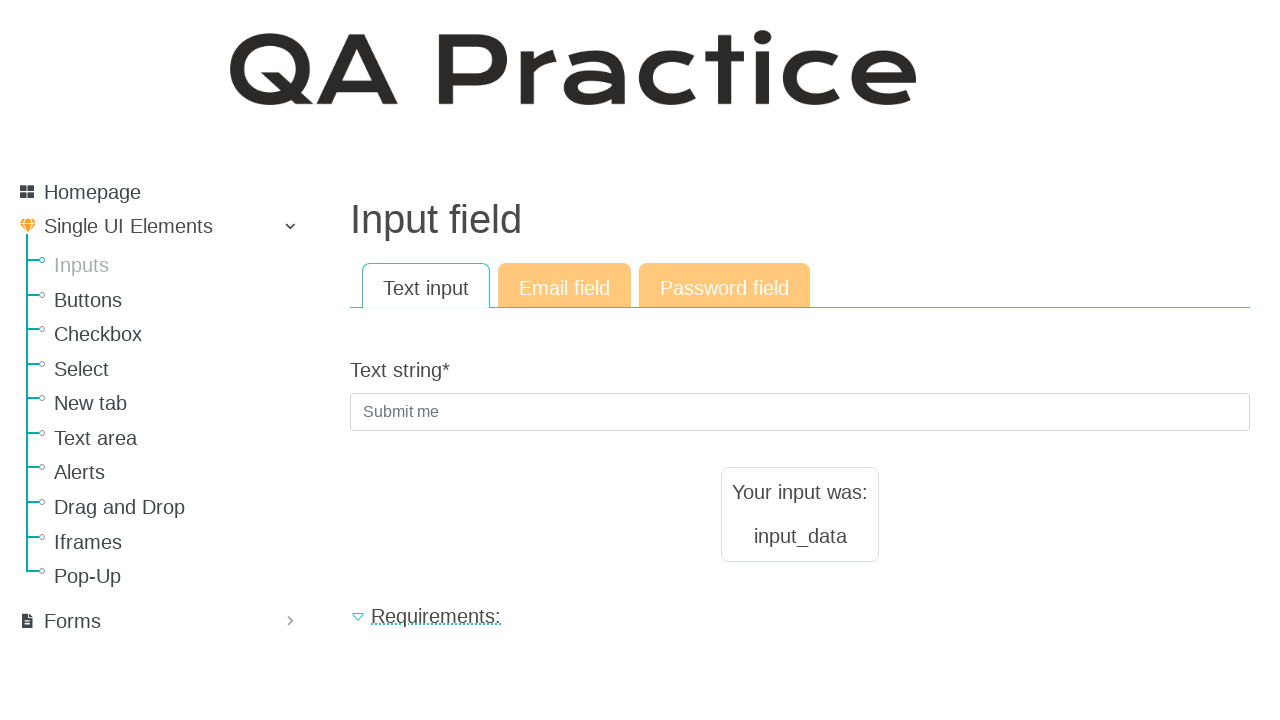